Tests iframe navigation by clicking on a link to show nested iframes, switching into outer and inner iframes, and typing text into an input field within the nested iframe.

Starting URL: https://demo.automationtesting.in/Frames.html

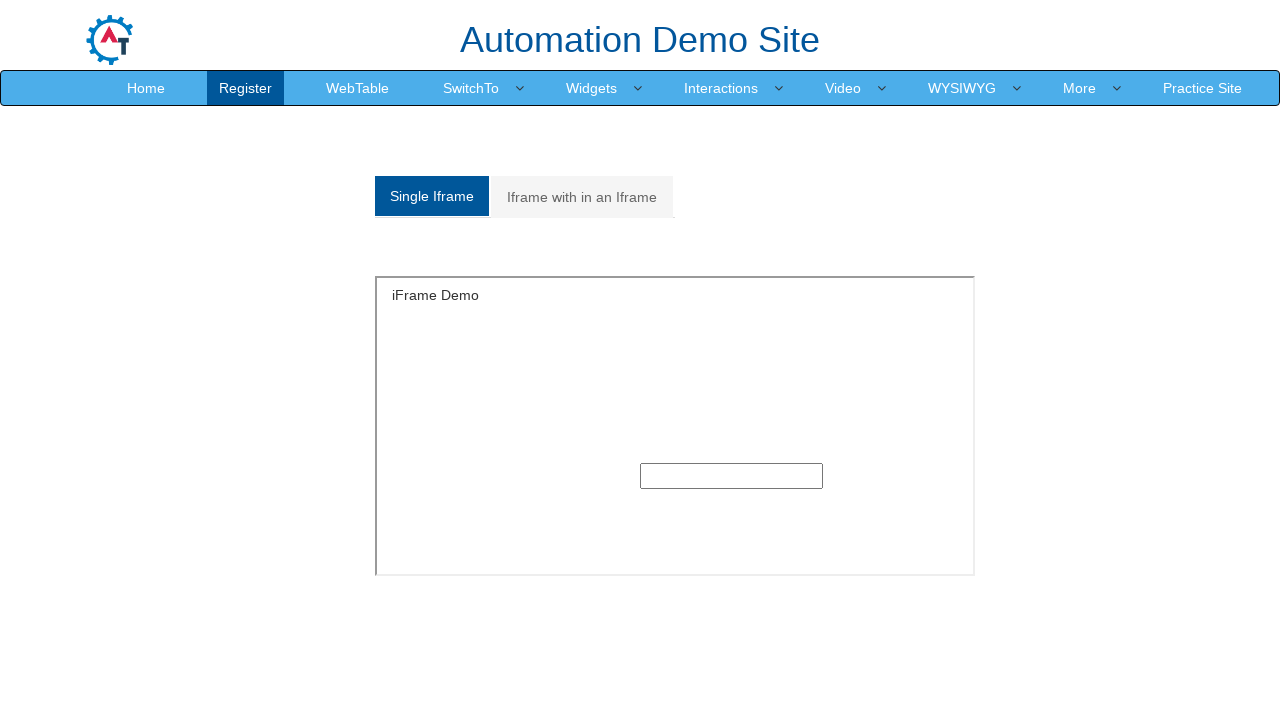

Clicked on 'Iframe with in an Iframe' link at (582, 197) on a:text('Iframe with in an Iframe')
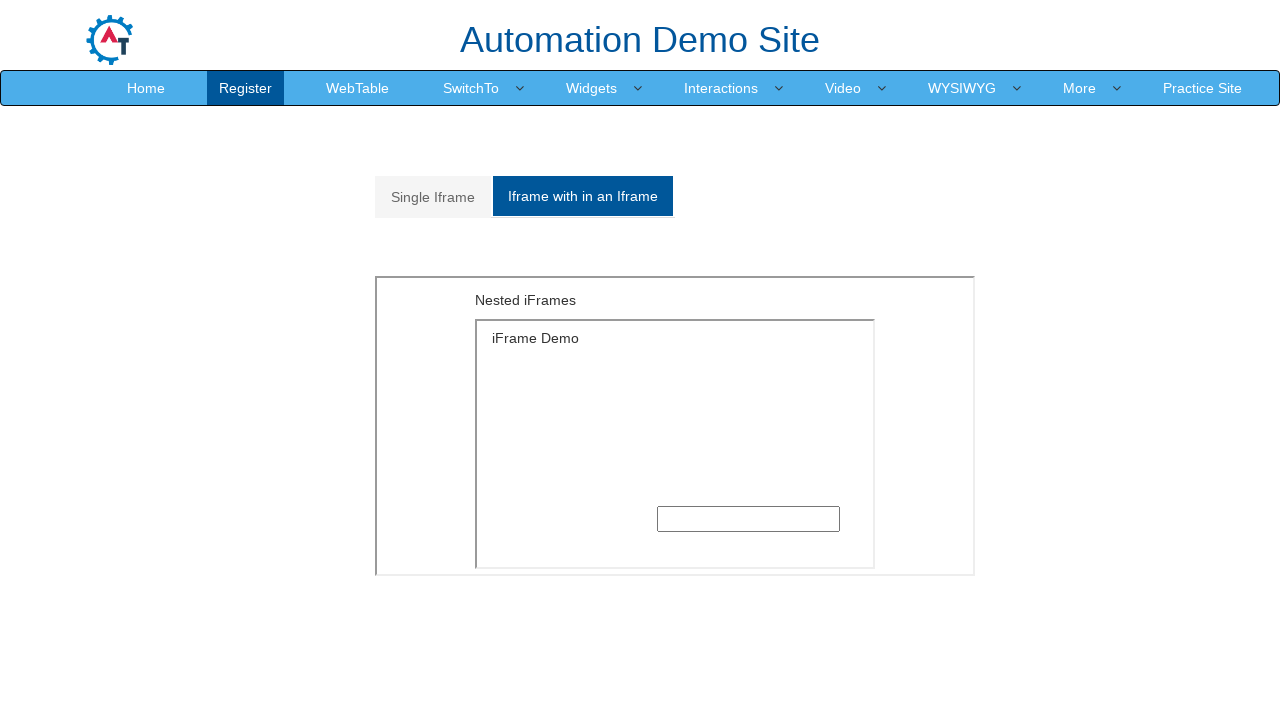

Located outer iframe with src='MultipleFrames.html'
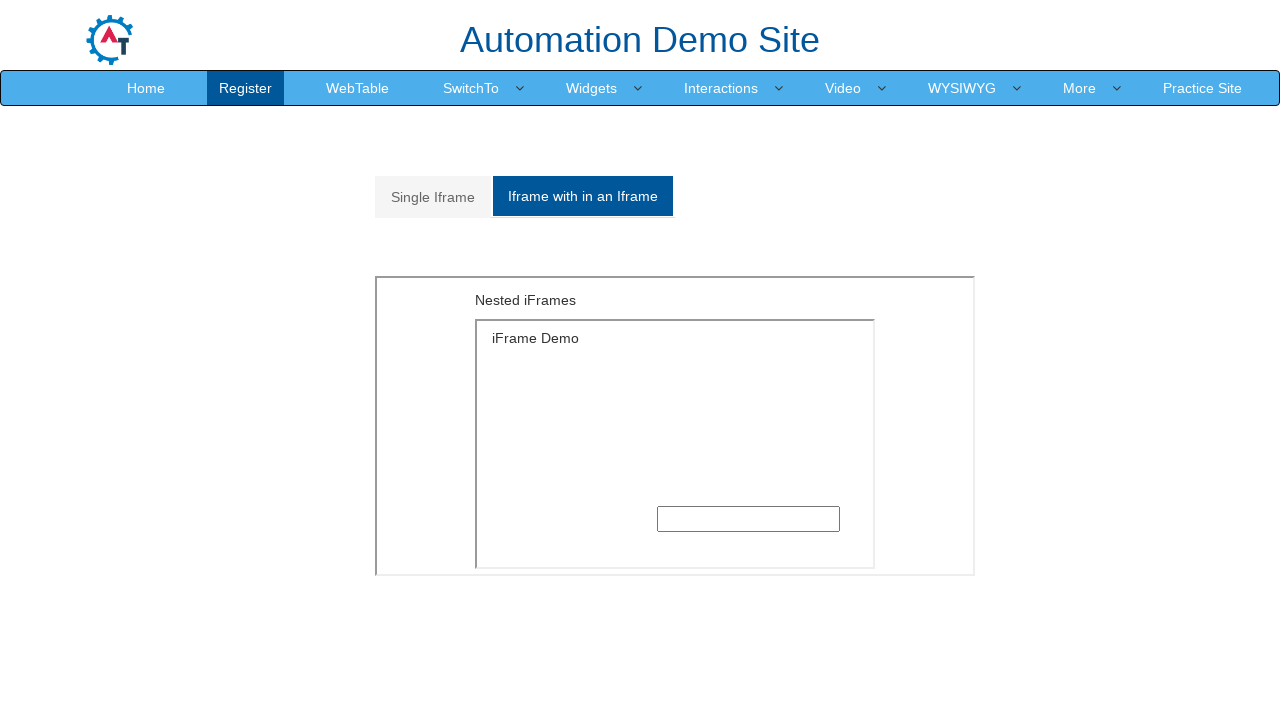

Located inner iframe with src='SingleFrame.html' within outer frame
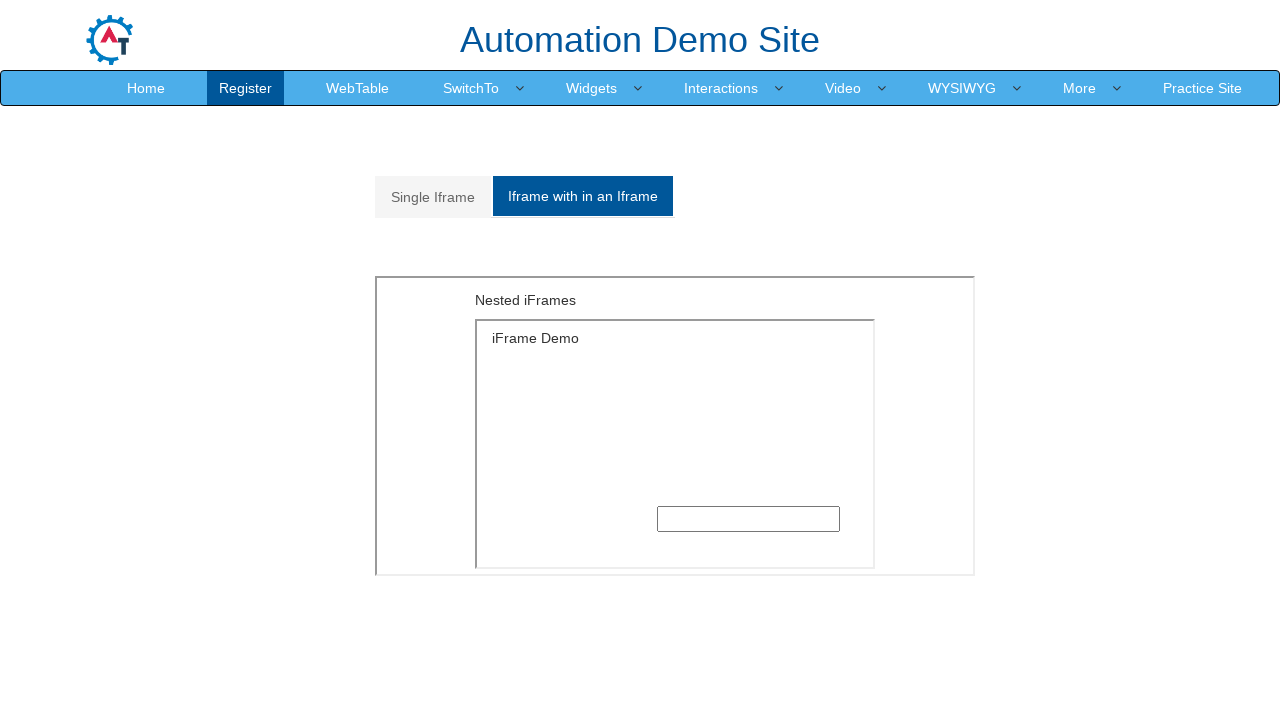

Clicked on text input field in inner iframe at (748, 519) on iframe[src='MultipleFrames.html'] >> internal:control=enter-frame >> iframe[src=
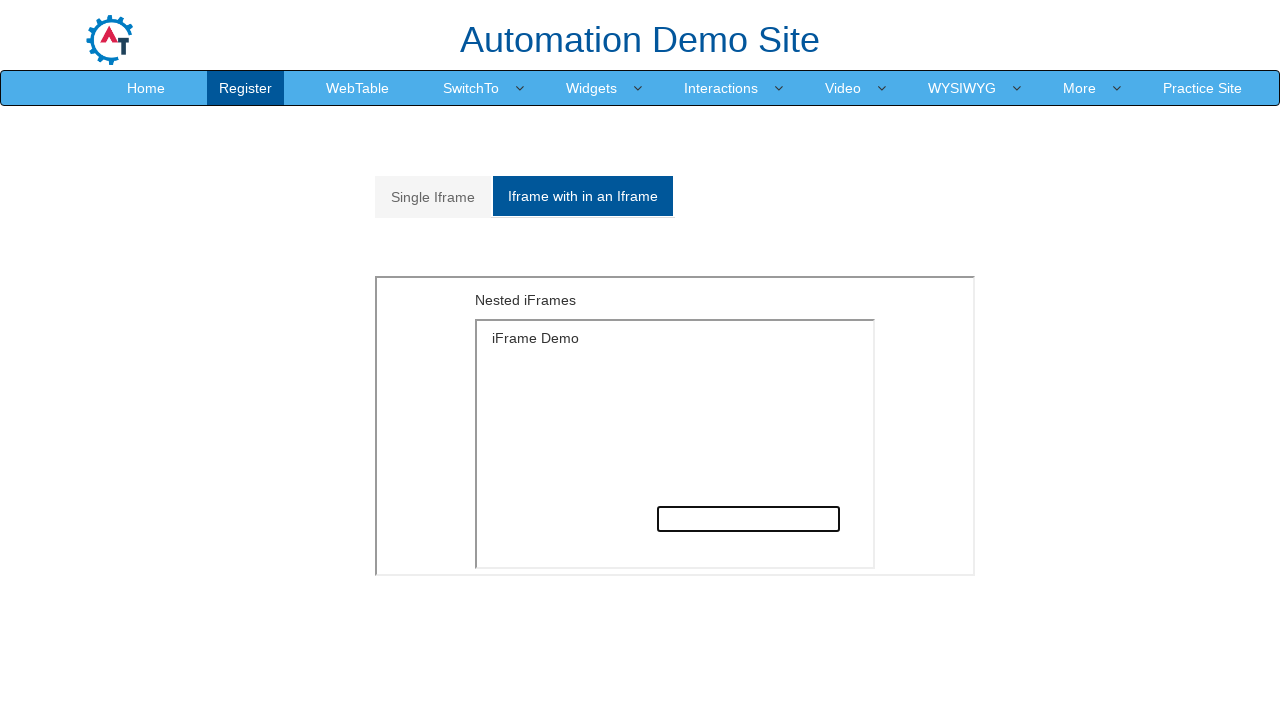

Filled text input field with 'hi' in inner iframe on iframe[src='MultipleFrames.html'] >> internal:control=enter-frame >> iframe[src=
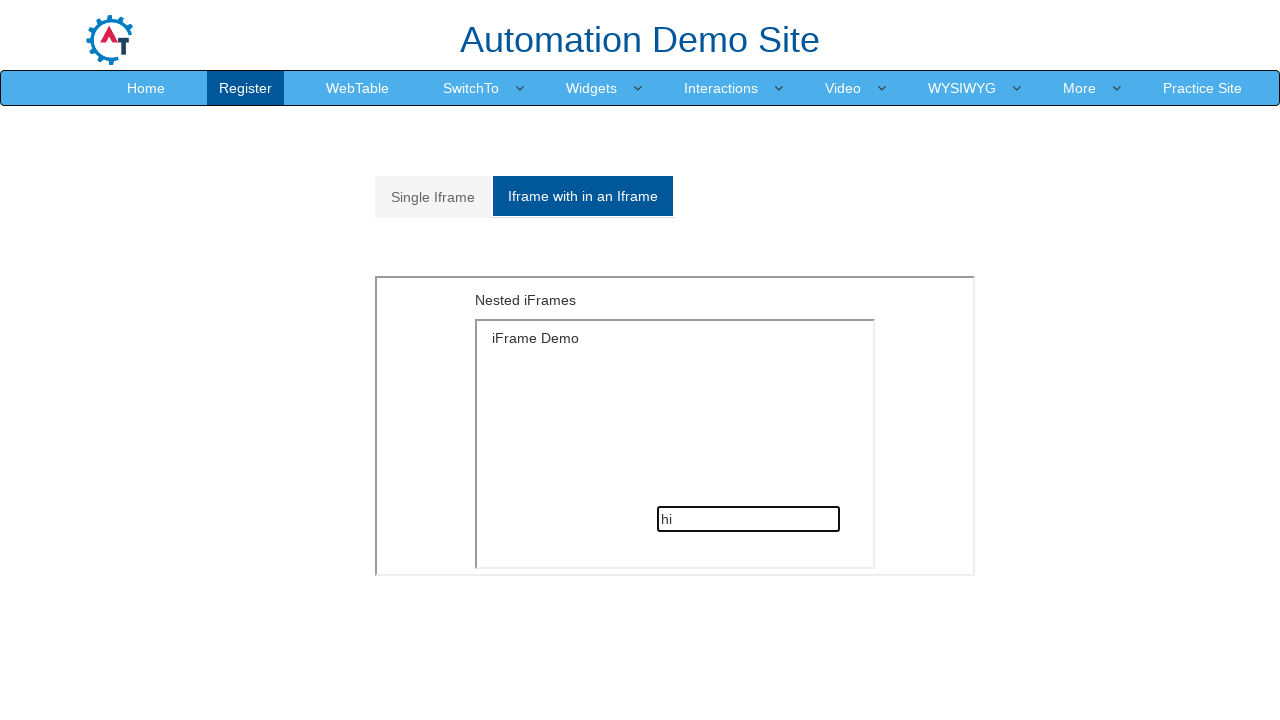

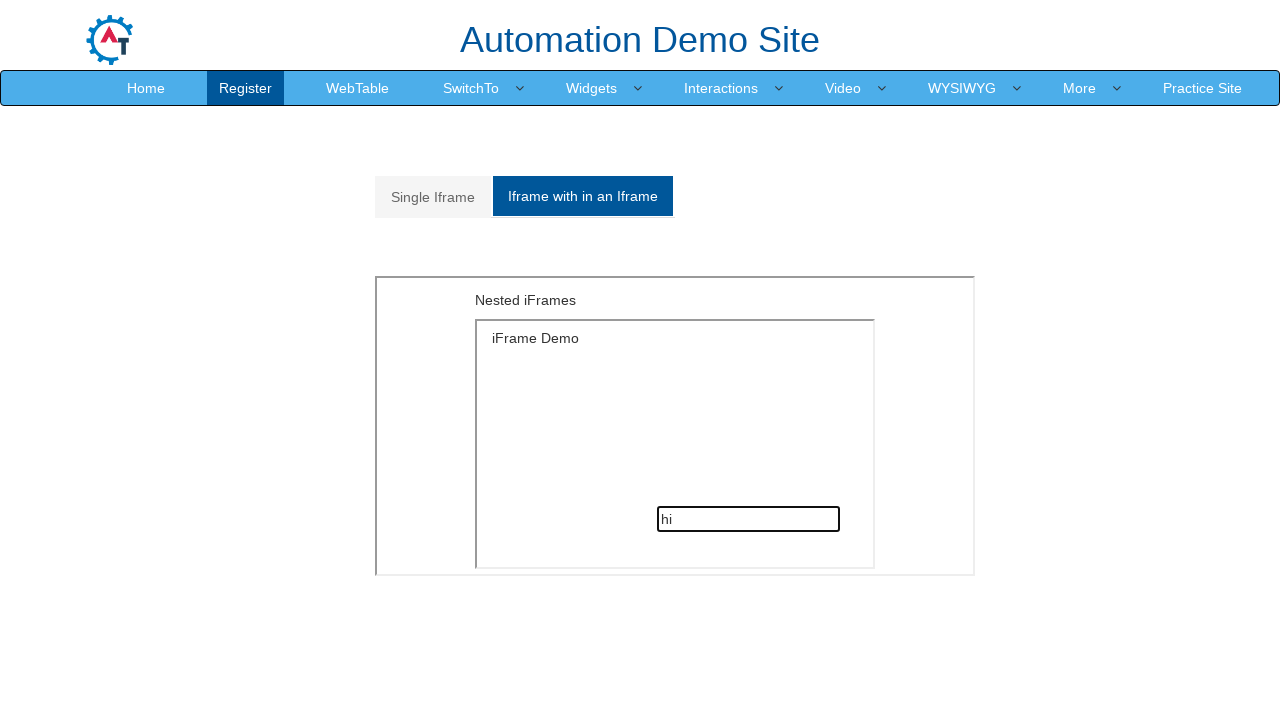